Tests triggering a JavaScript alert from a web-based popup and accepting it

Starting URL: https://kitchen.applitools.com/ingredients/alert

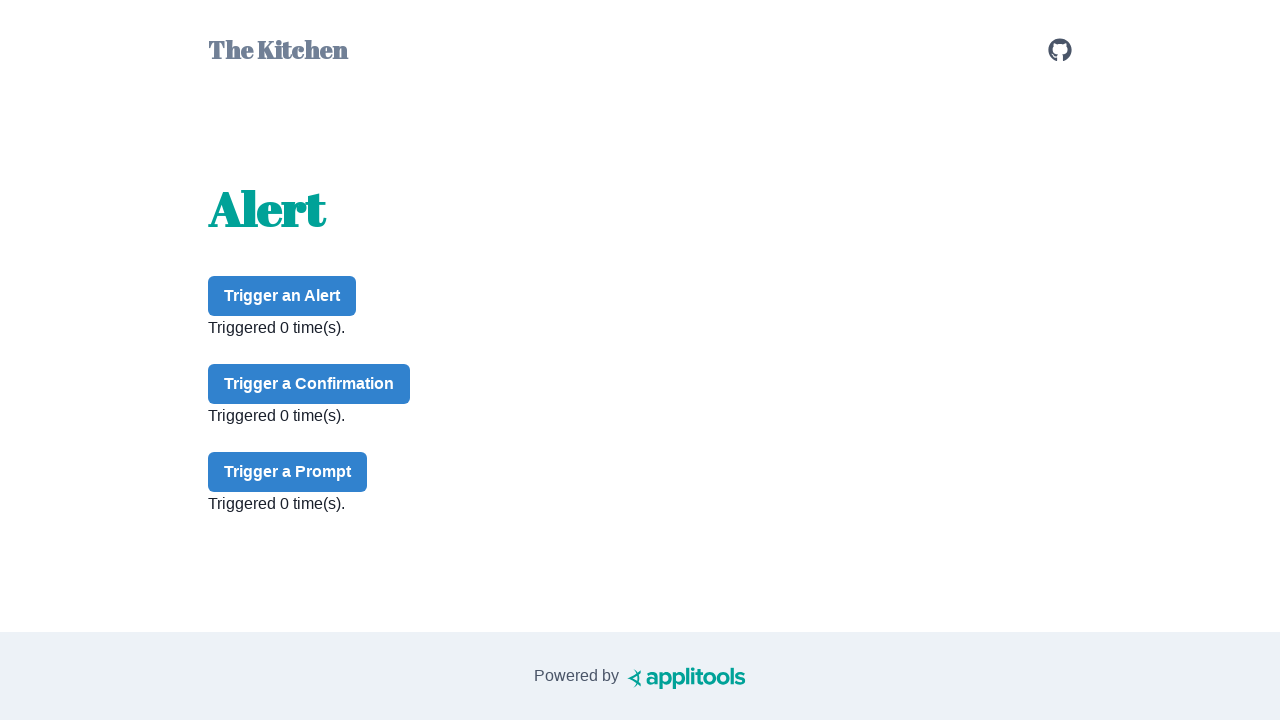

Clicked alert button to trigger JavaScript alert at (282, 296) on #alert-button
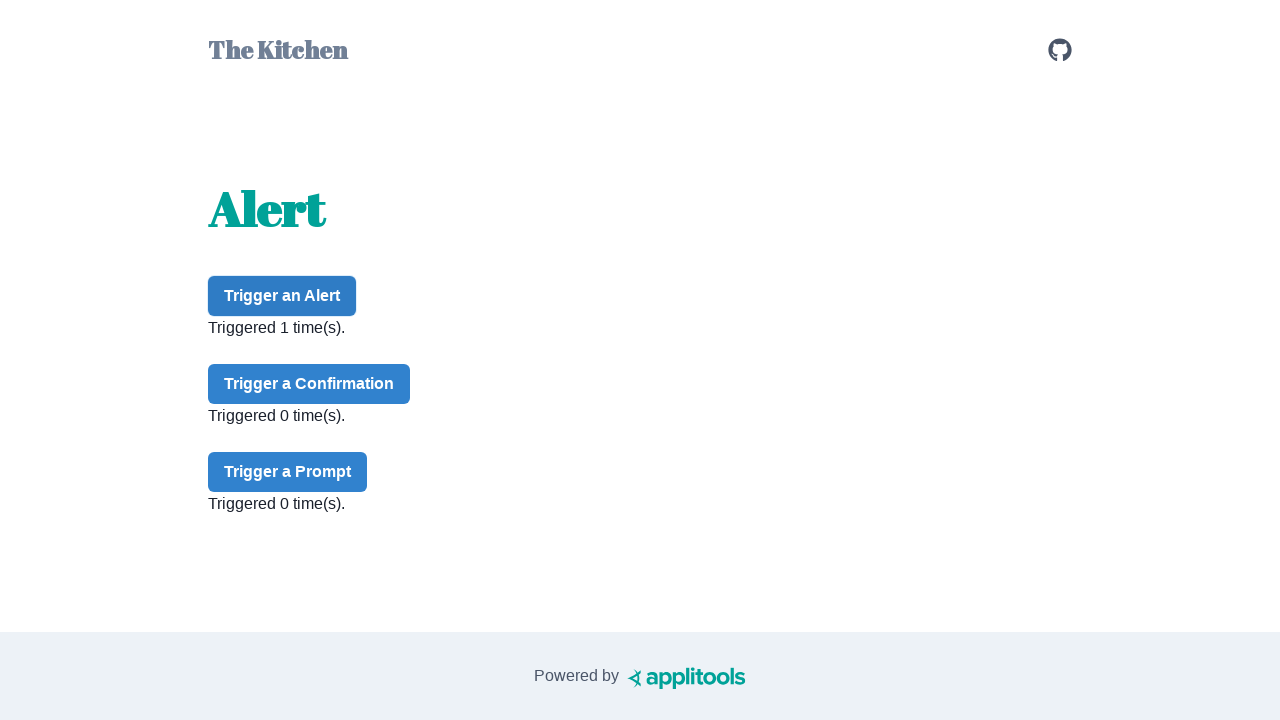

Set up dialog handler to accept alerts
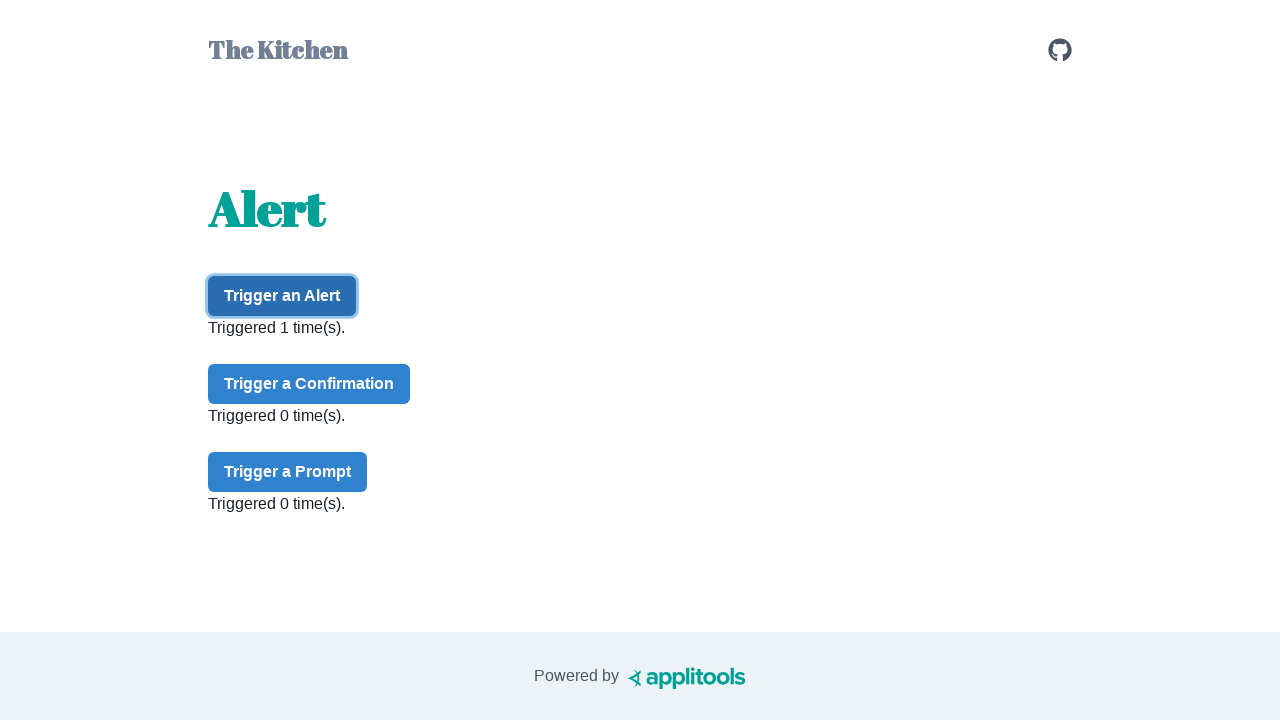

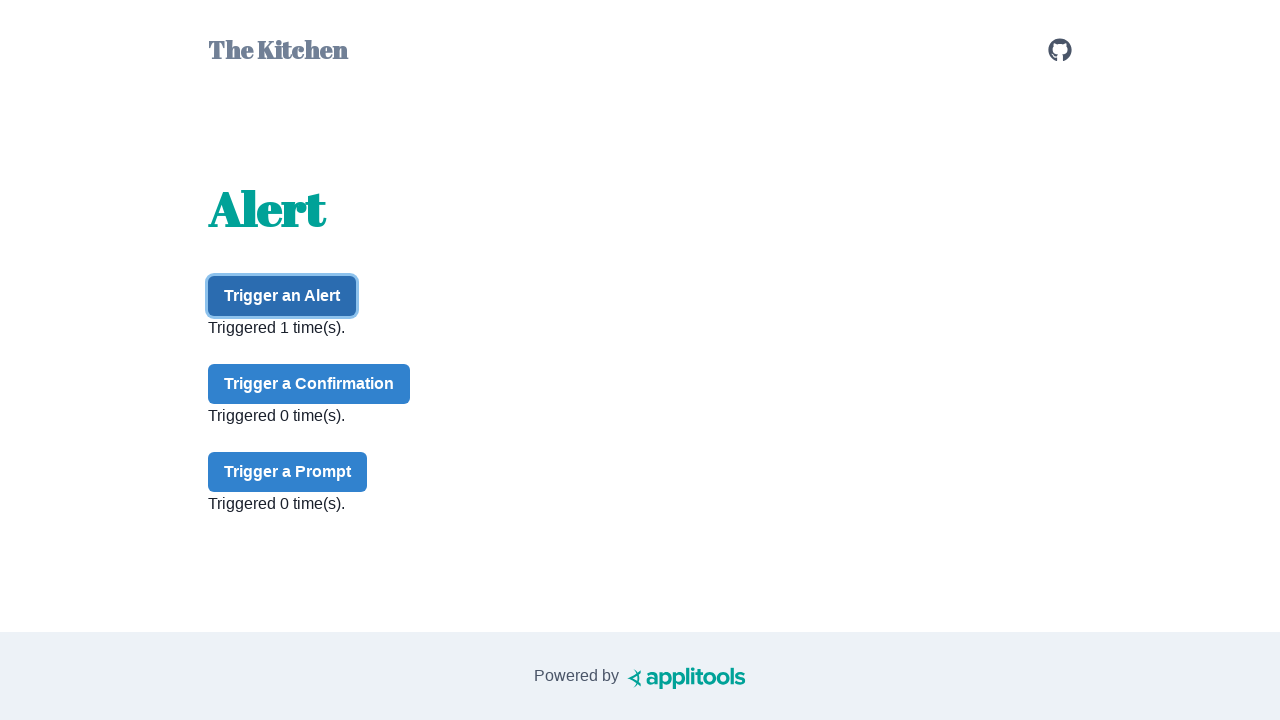